Tests drag and drop functionality by dragging an element 100 pixels to the right

Starting URL: https://www.leafground.com/drag.xhtml

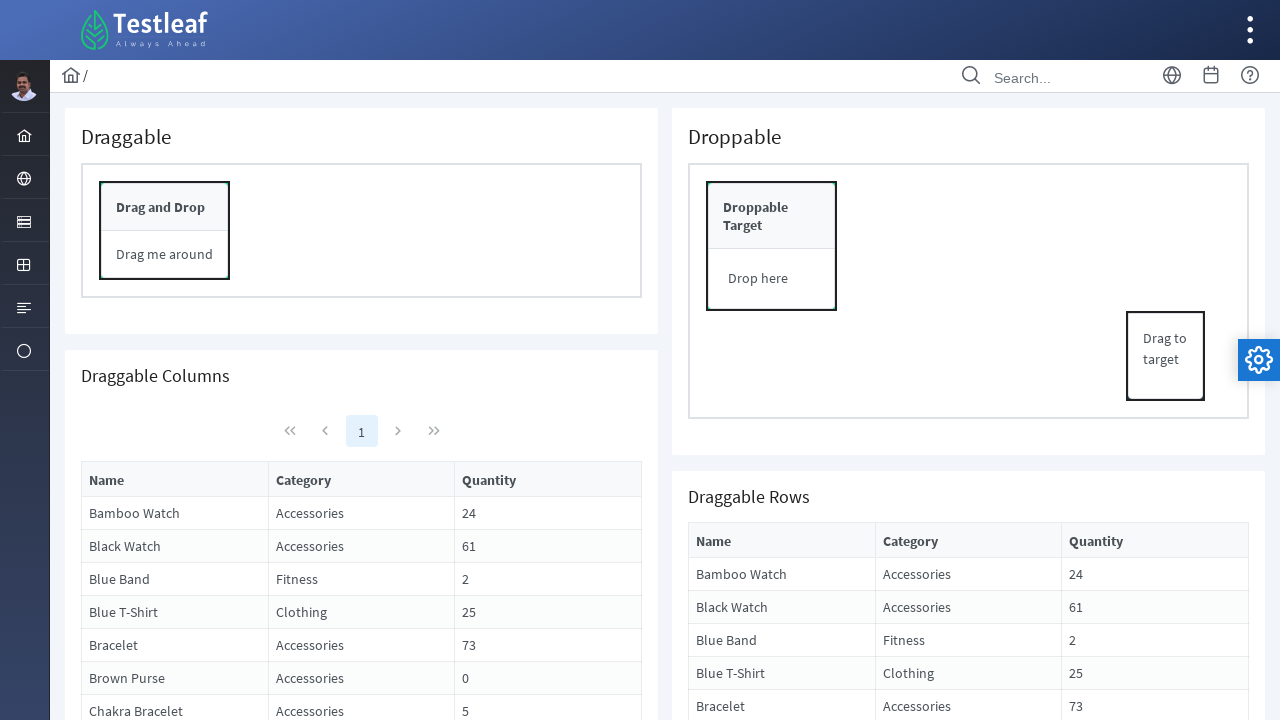

Located draggable element with ID form:conpnl_header
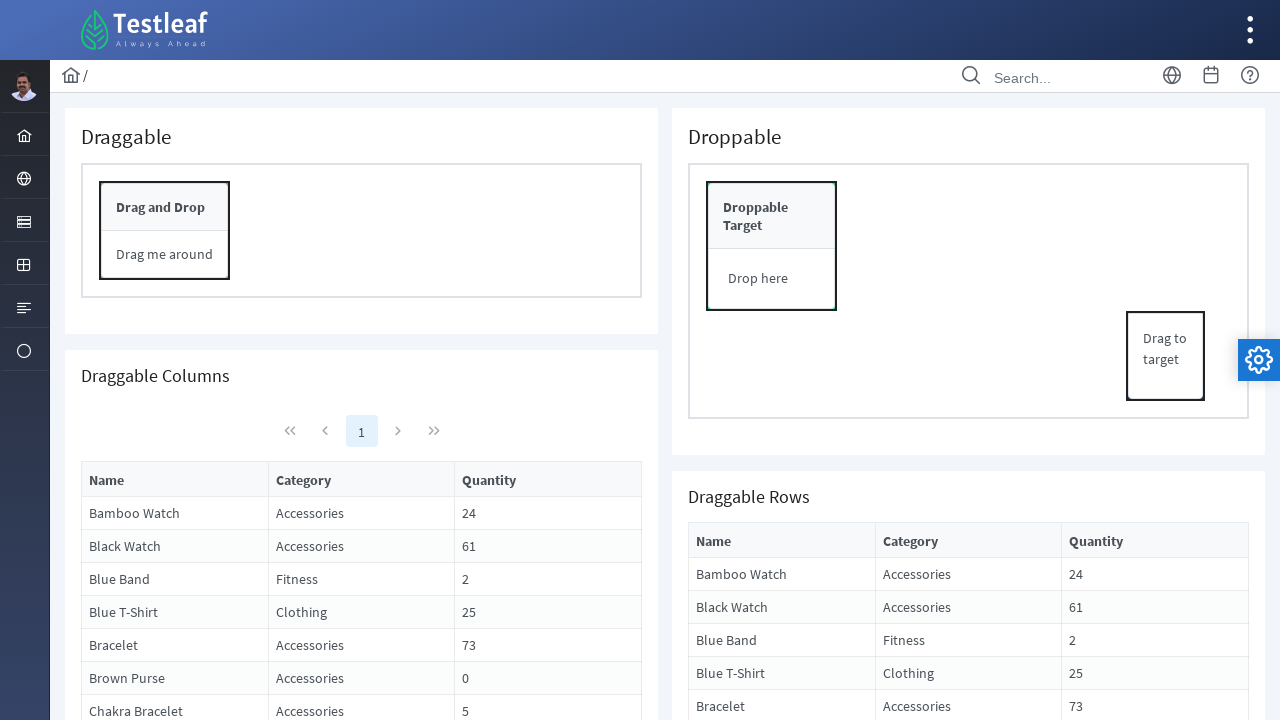

Draggable element is now visible
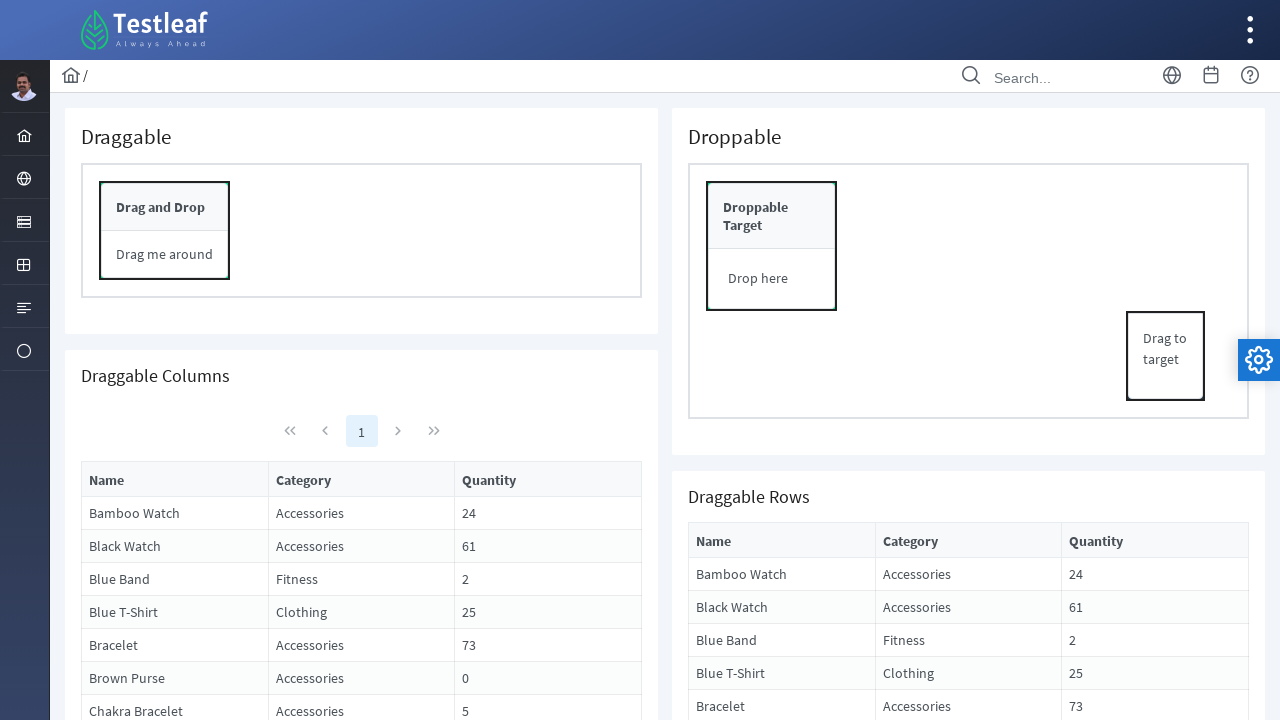

Retrieved bounding box of draggable element
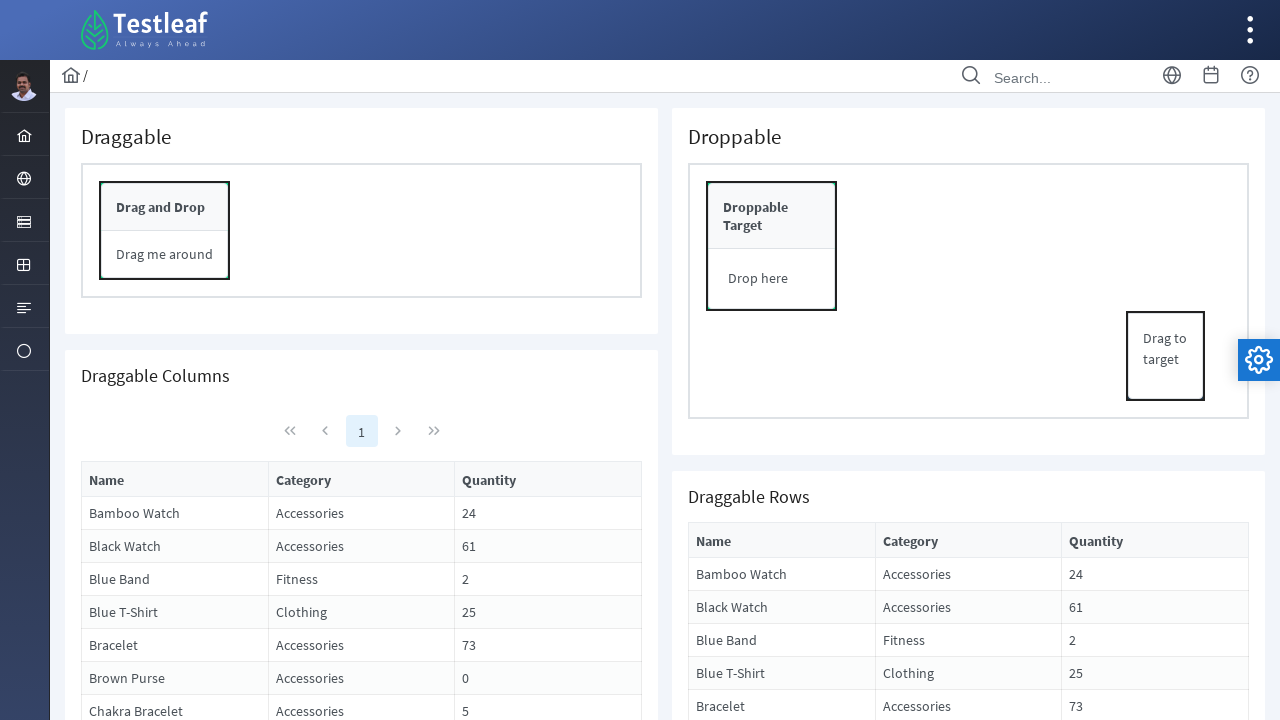

Moved mouse to center of draggable element at (165, 207)
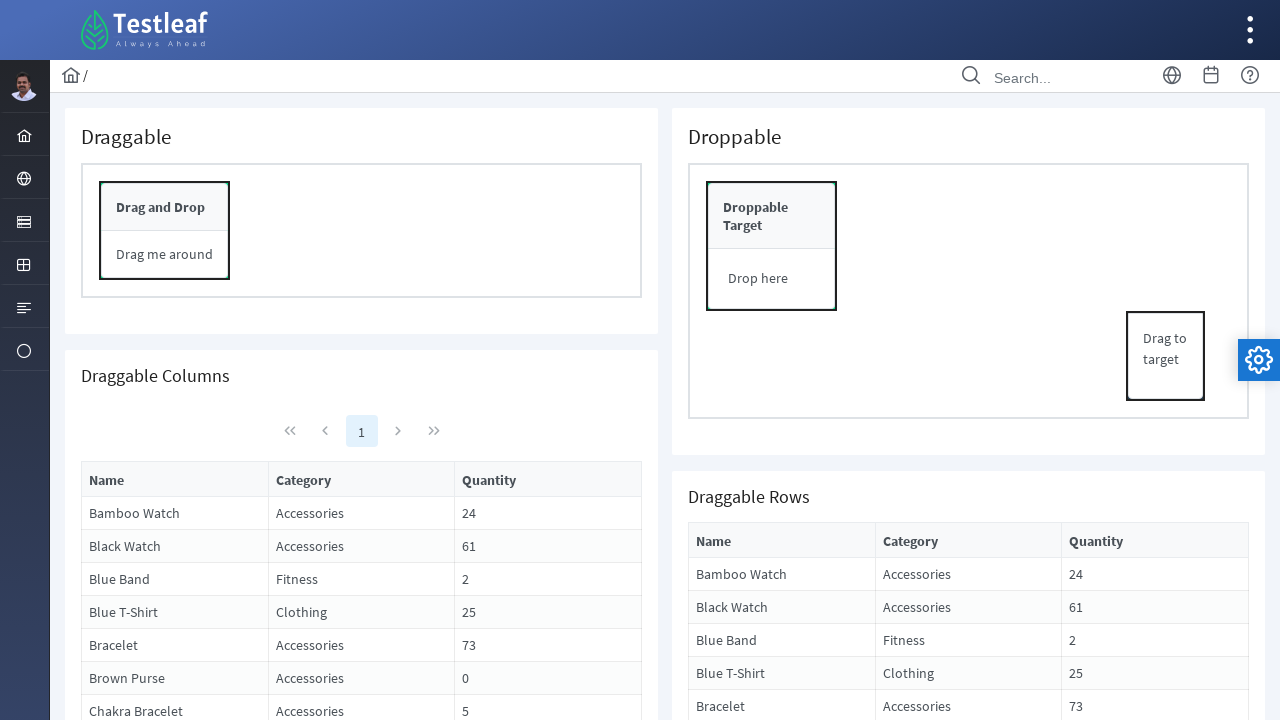

Pressed mouse button down on draggable element at (165, 207)
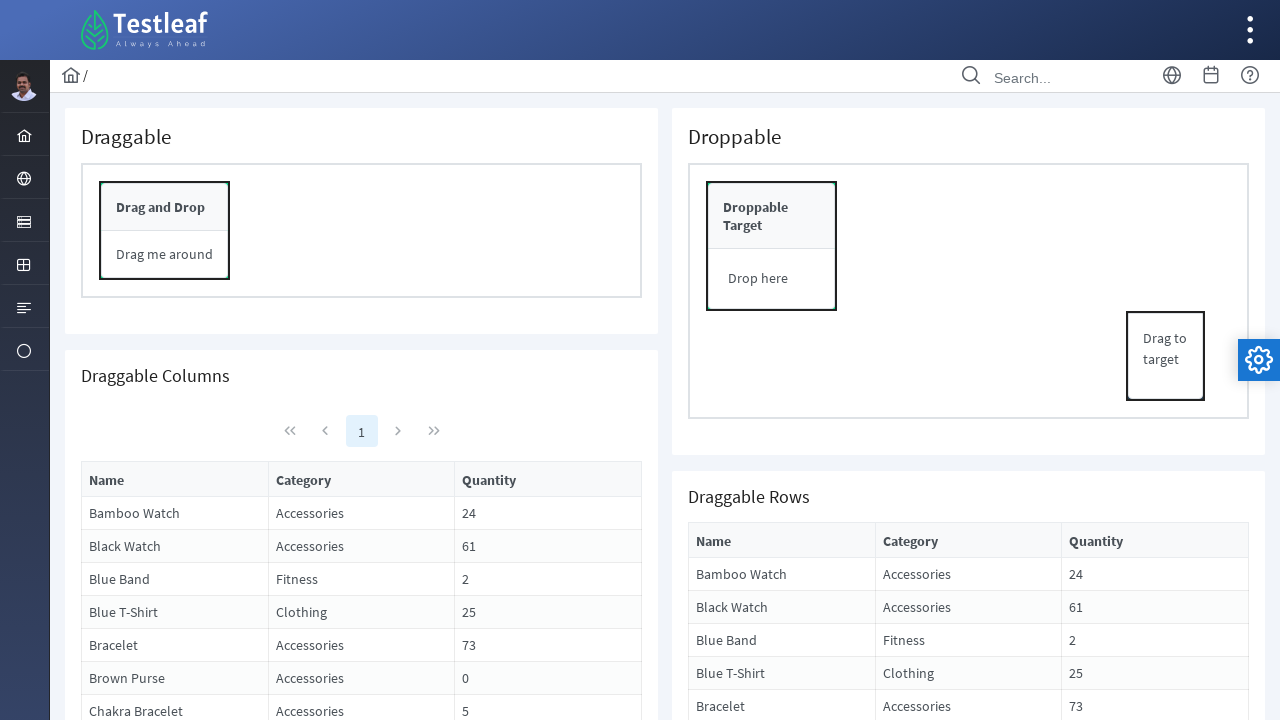

Dragged element 100 pixels to the right at (265, 207)
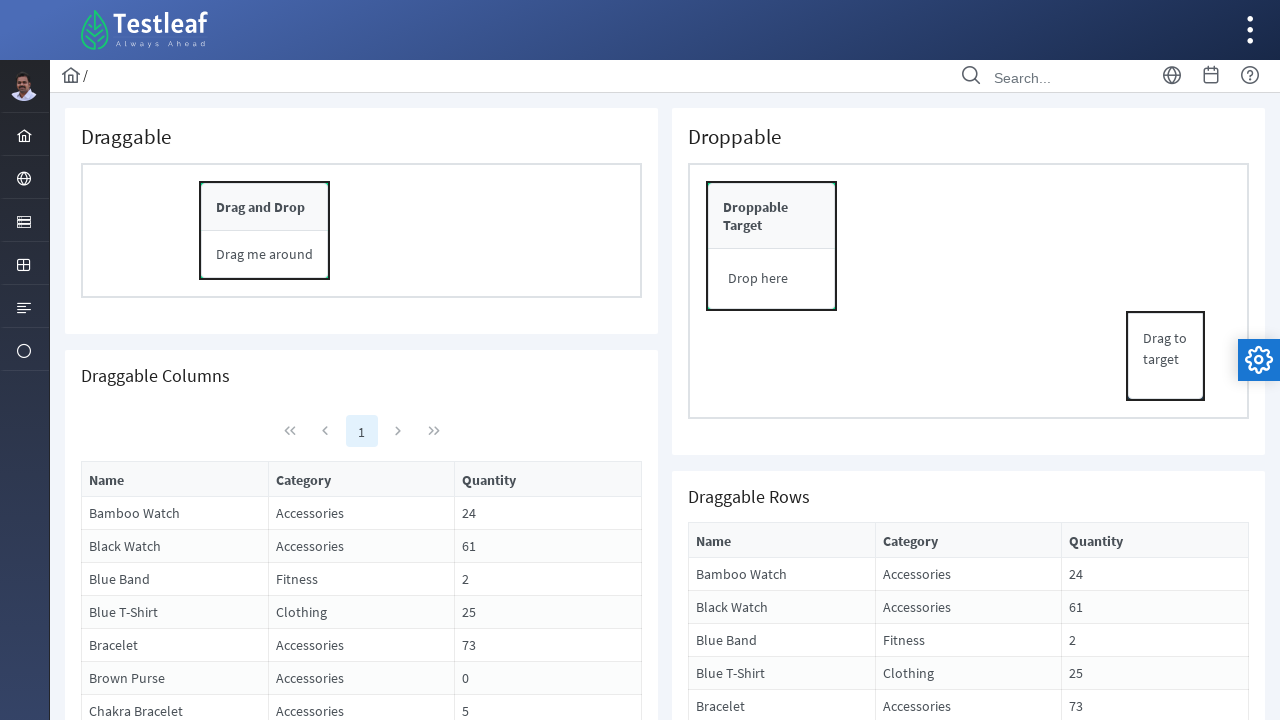

Released mouse button to complete drag operation at (265, 207)
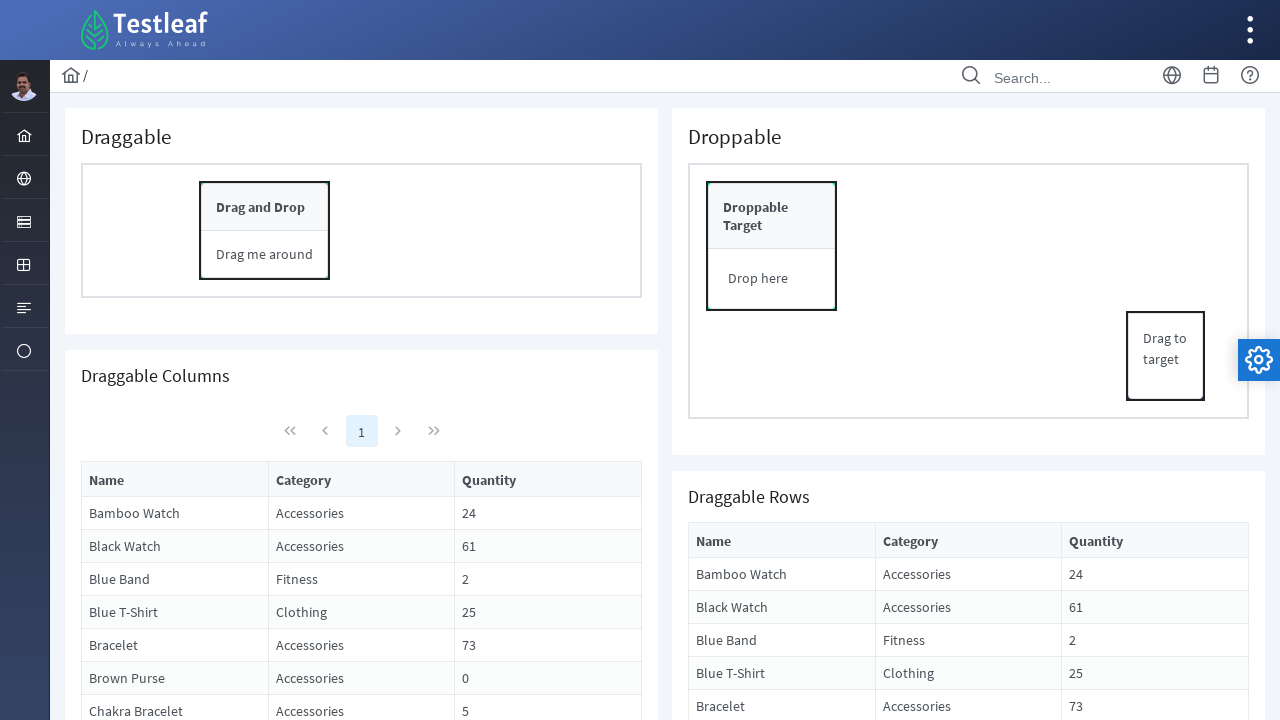

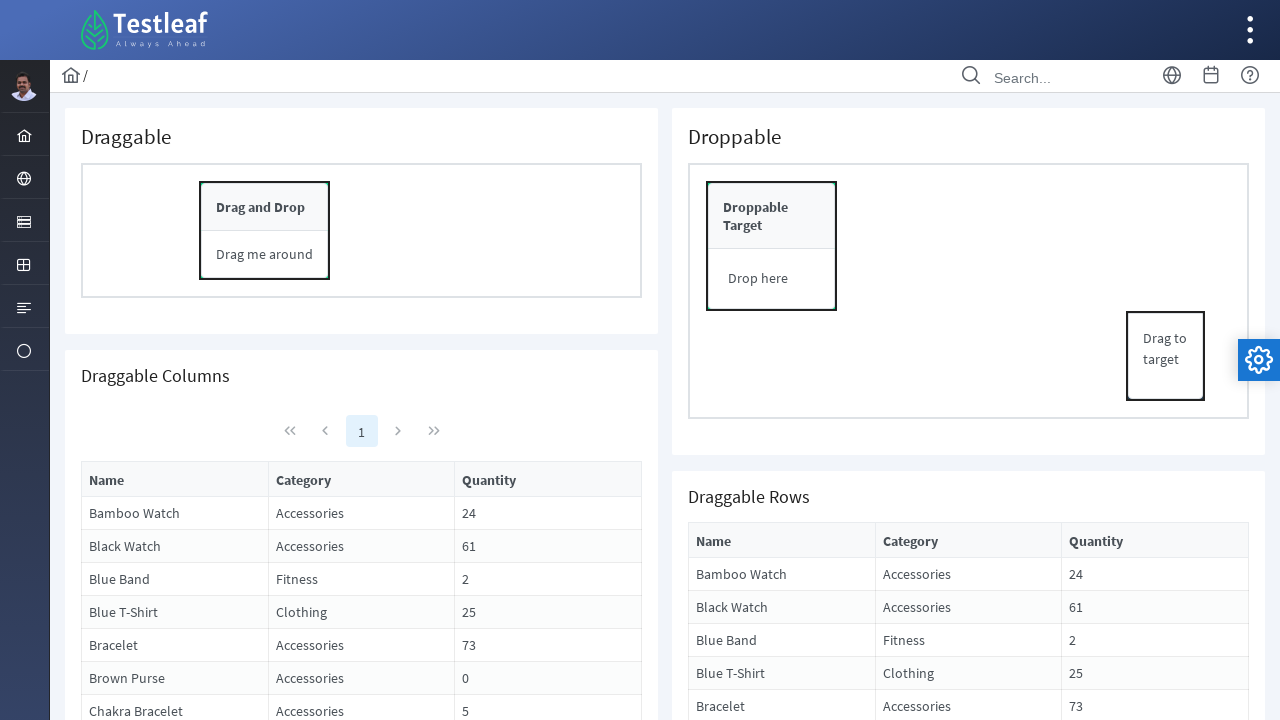